Tests hovering over the first user avatar and clicking on the profile link

Starting URL: http://the-internet.herokuapp.com/hovers

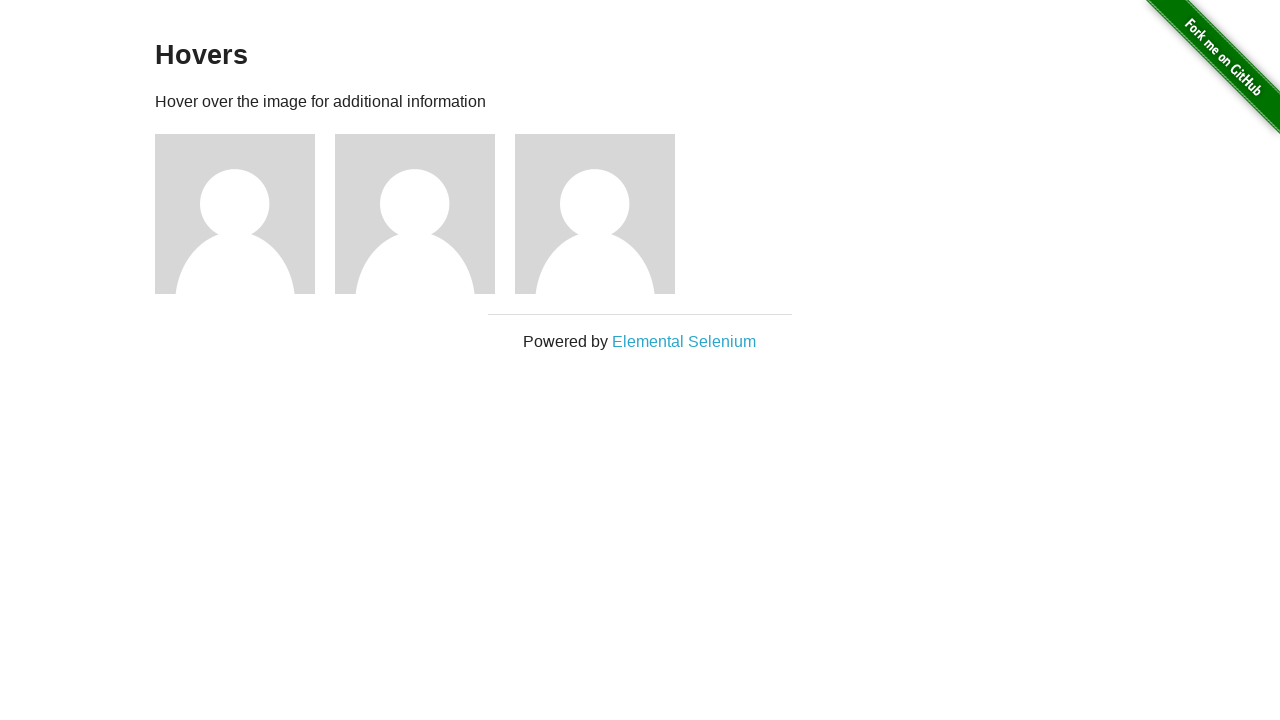

Navigated to hovers page
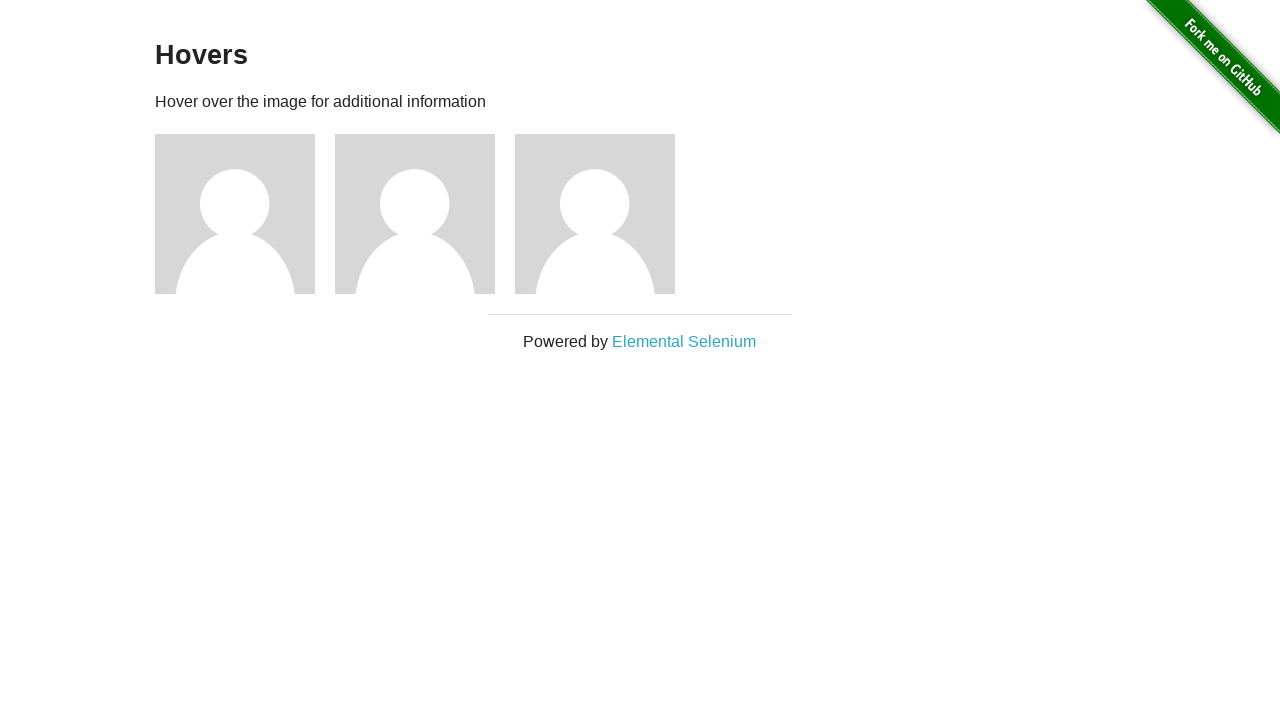

Hovered over first user avatar at (235, 214) on xpath=//div[@class='example']/div[1]/img[@alt='User Avatar']
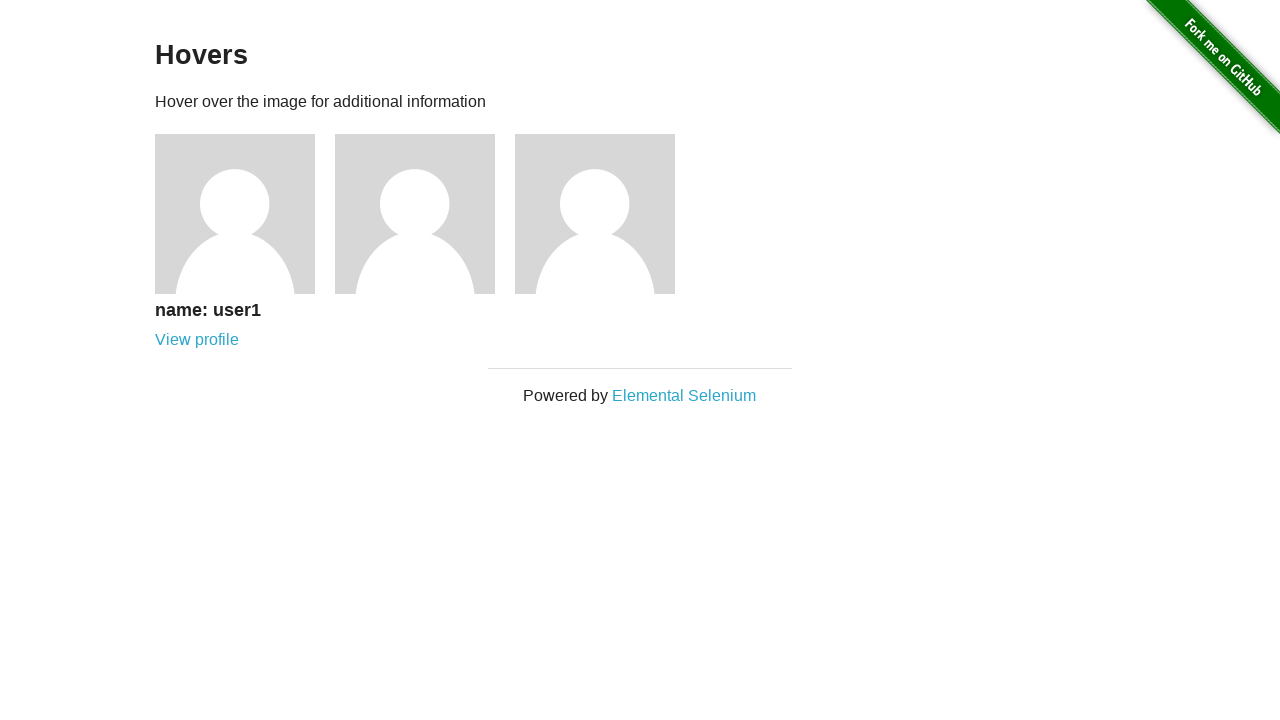

Clicked on profile link for first user at (197, 340) on xpath=//a[@href='/users/1']
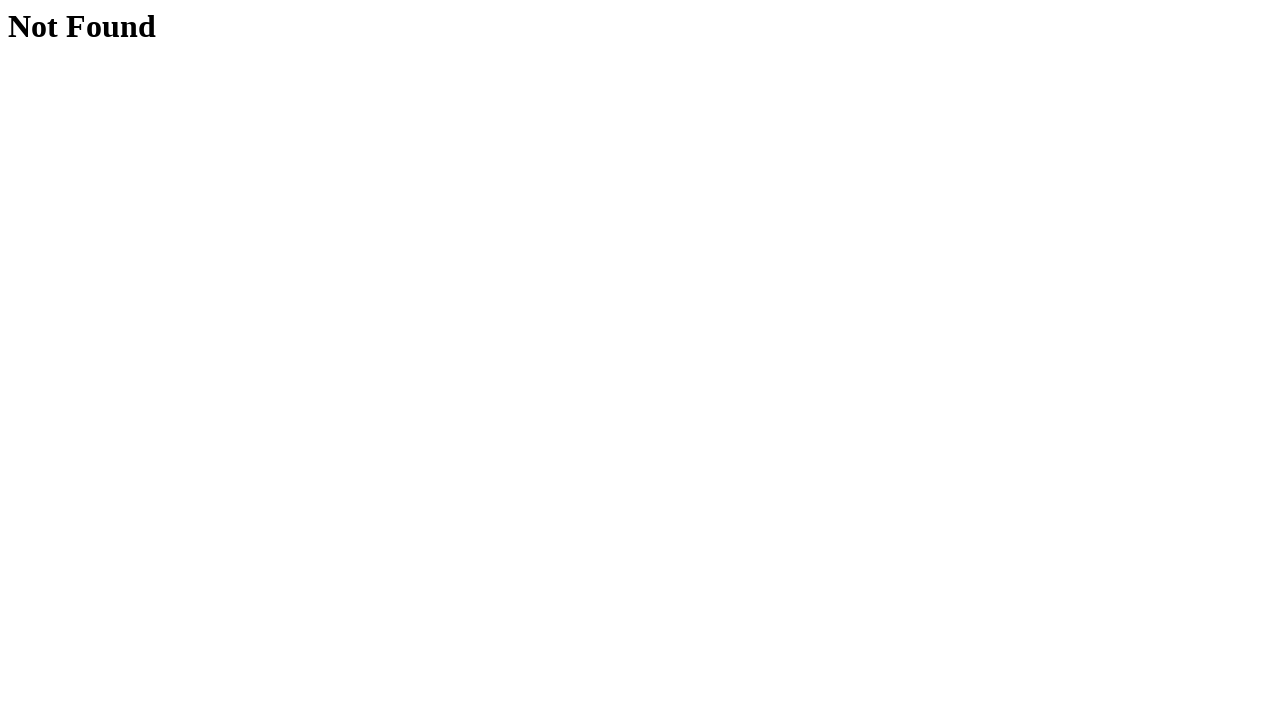

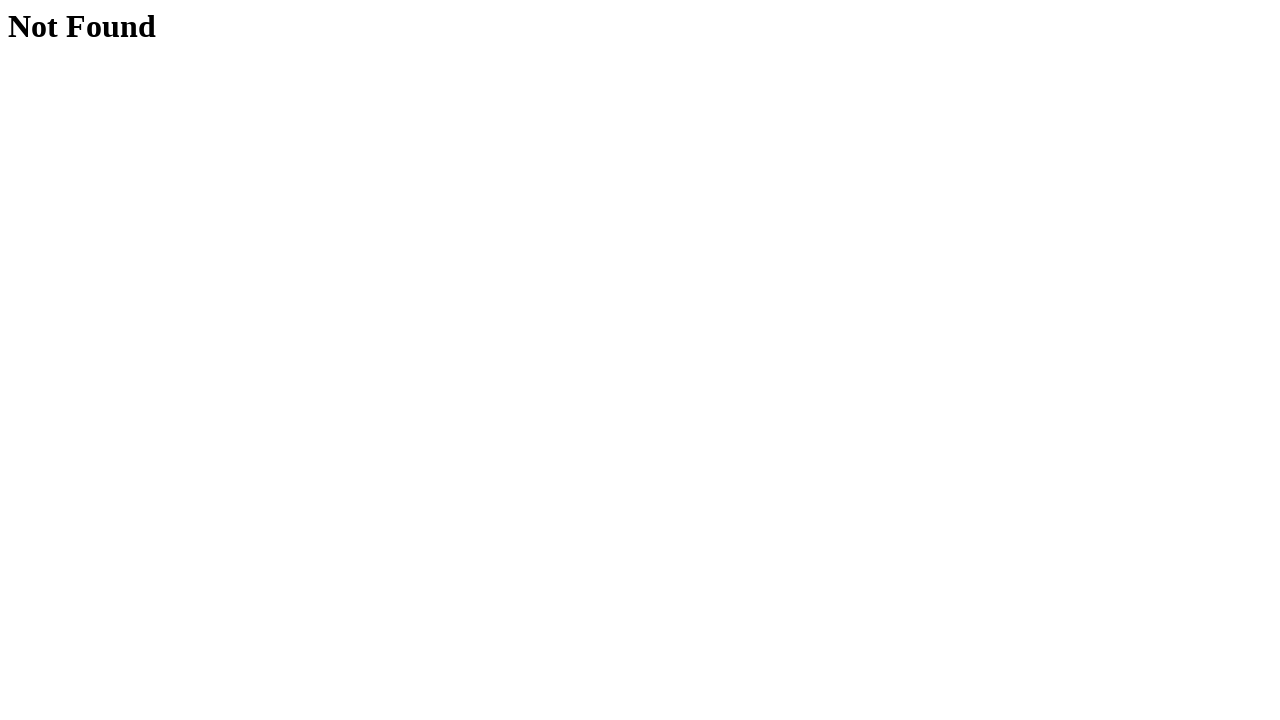